Tests various JavaScript executor capabilities on demoqa.com including clicking elements, filling text fields, handling checkboxes and radio buttons, and executing JavaScript commands

Starting URL: https://demoqa.com/

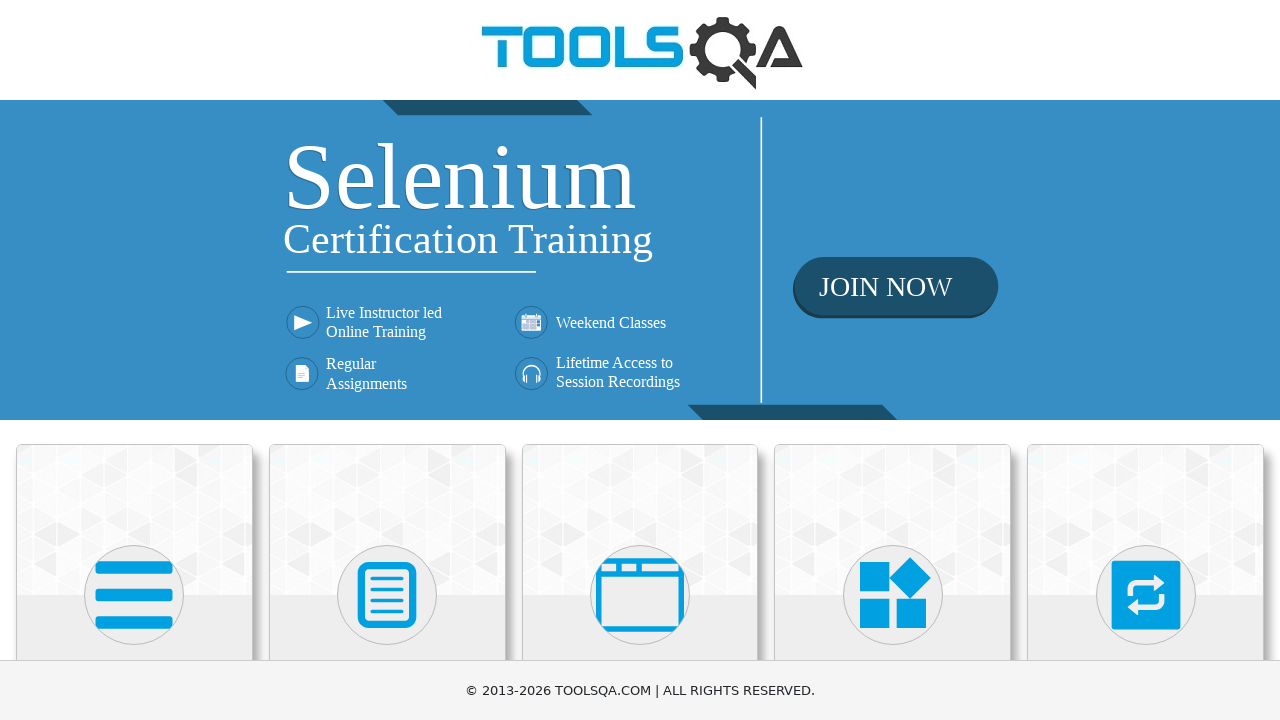

Clicked on Elements section at (134, 360) on xpath=//h5[text()='Elements']
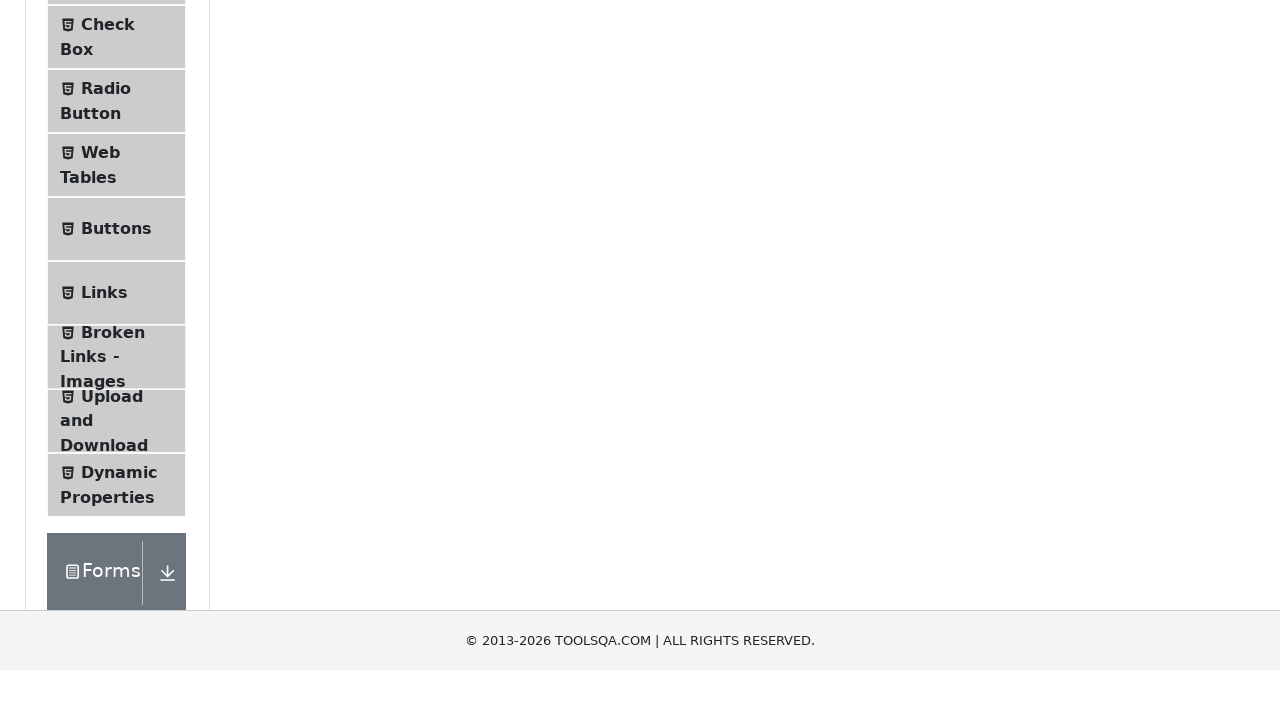

Clicked on Text Box option at (119, 261) on xpath=//span[text()='Text Box']
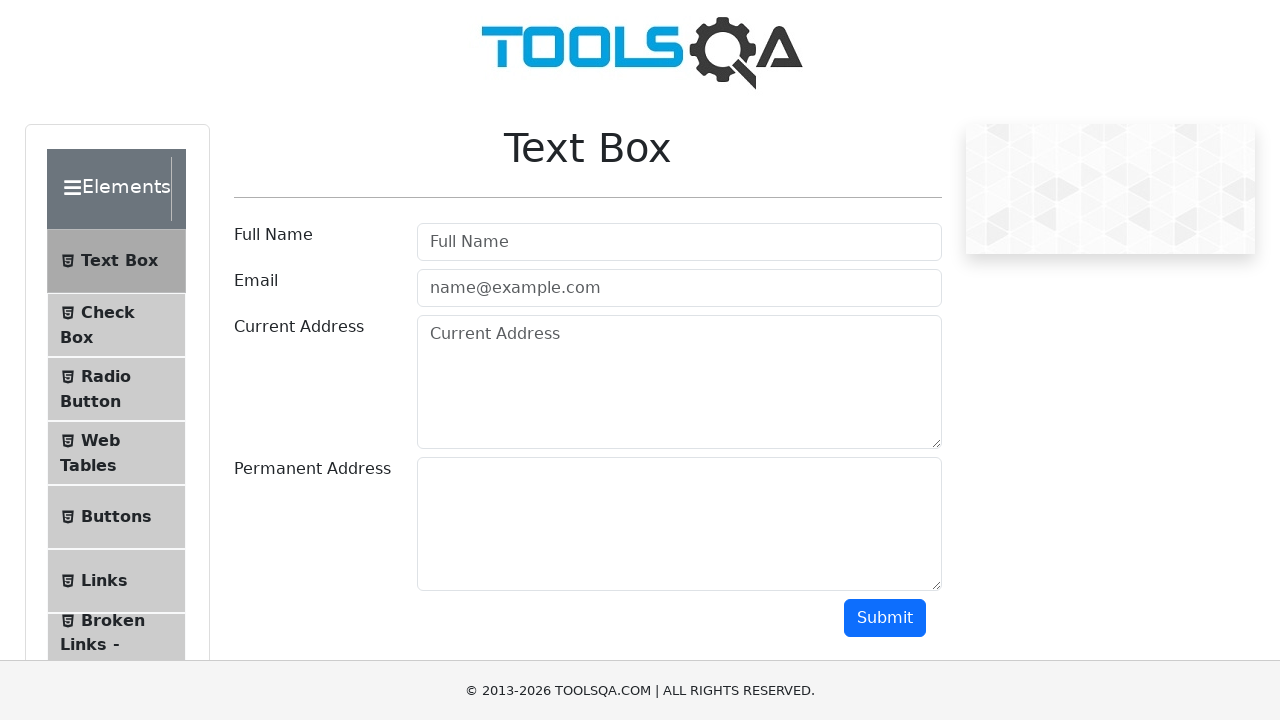

Filled username field with 'Ayyappa' on #userName
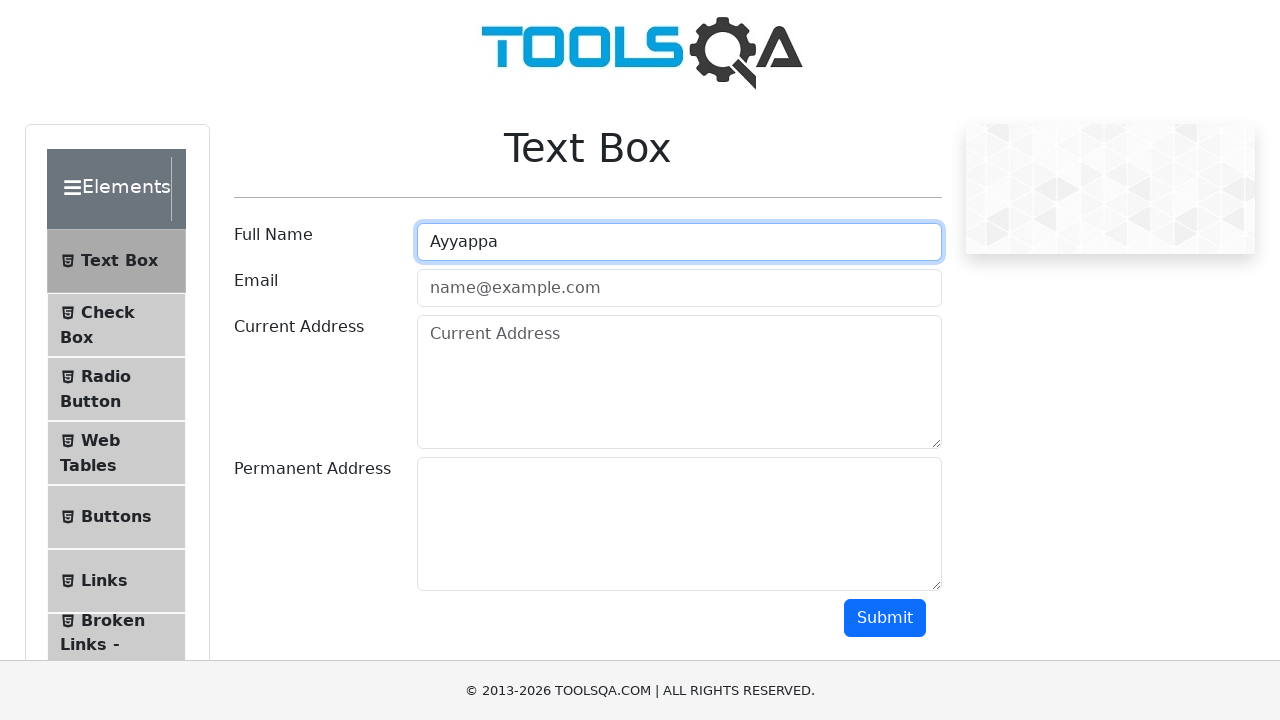

Clicked on Check Box section at (108, 312) on xpath=//span[text()='Check Box']
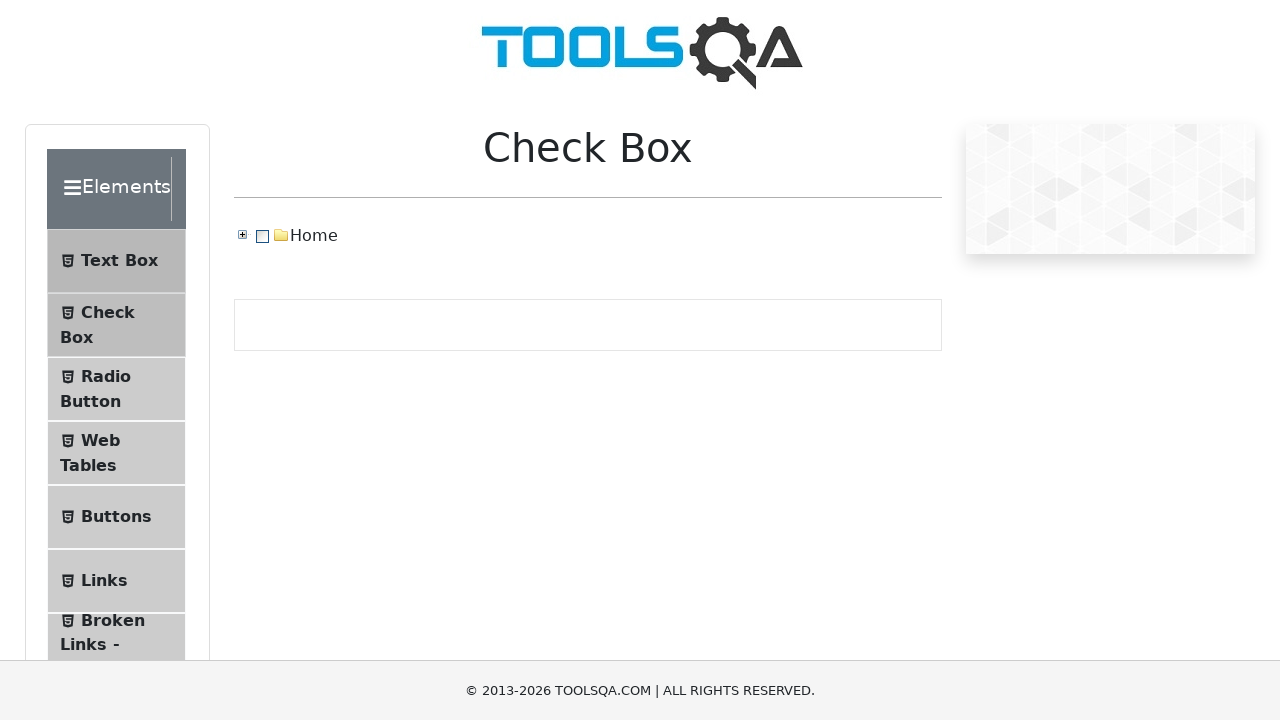

Checked the Home checkbox at (314, 236) on xpath=//span[contains(text(),'Home')]
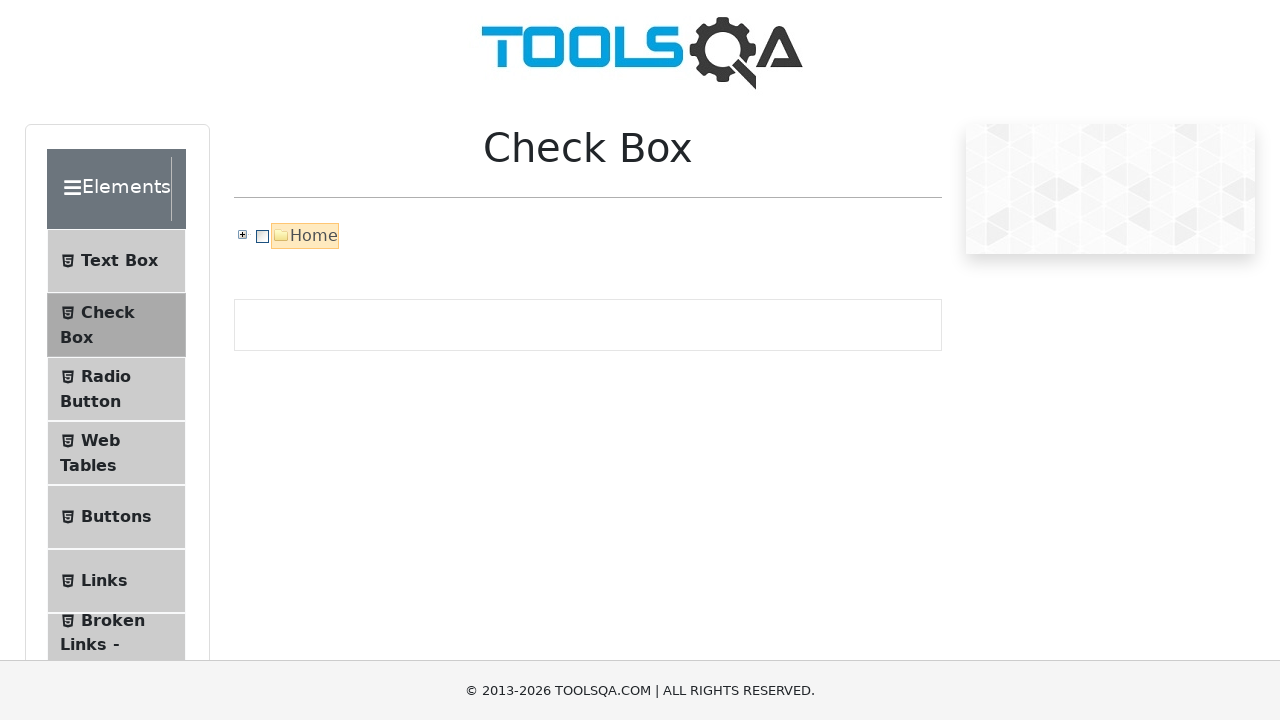

Clicked on Radio Button section at (106, 376) on xpath=//span[text()='Radio Button']
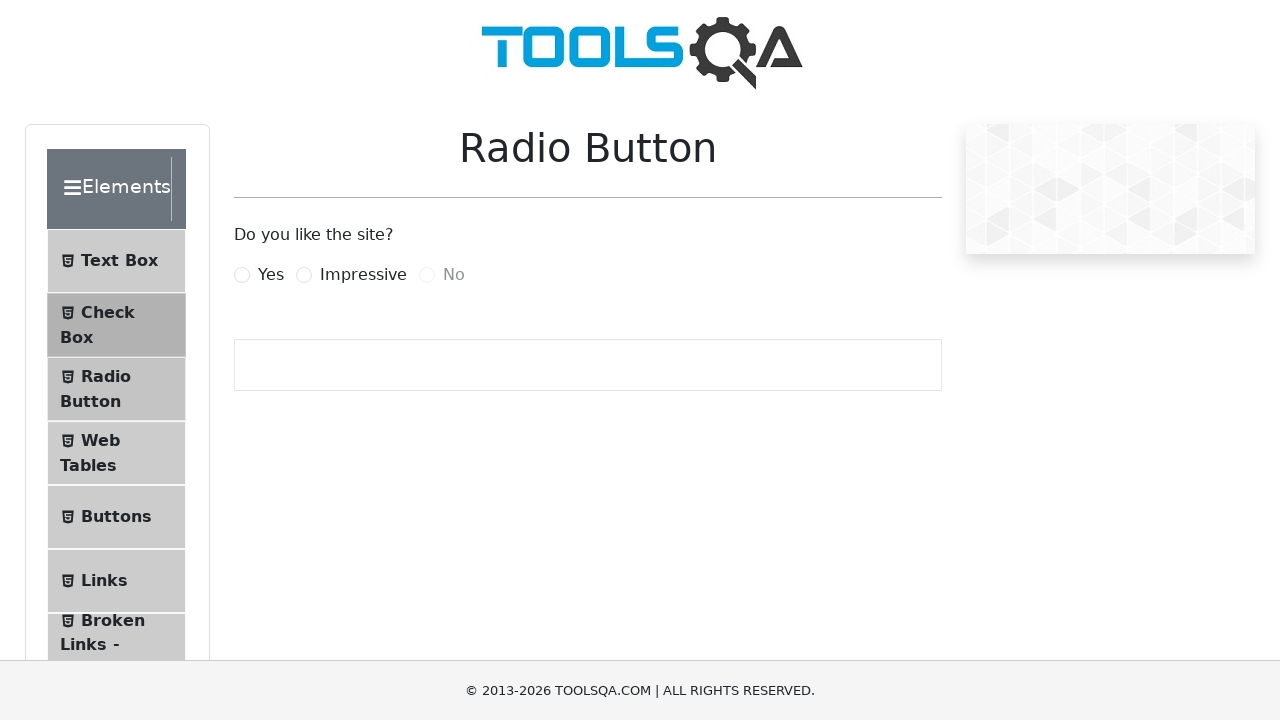

Selected Yes radio button using JavaScript executor
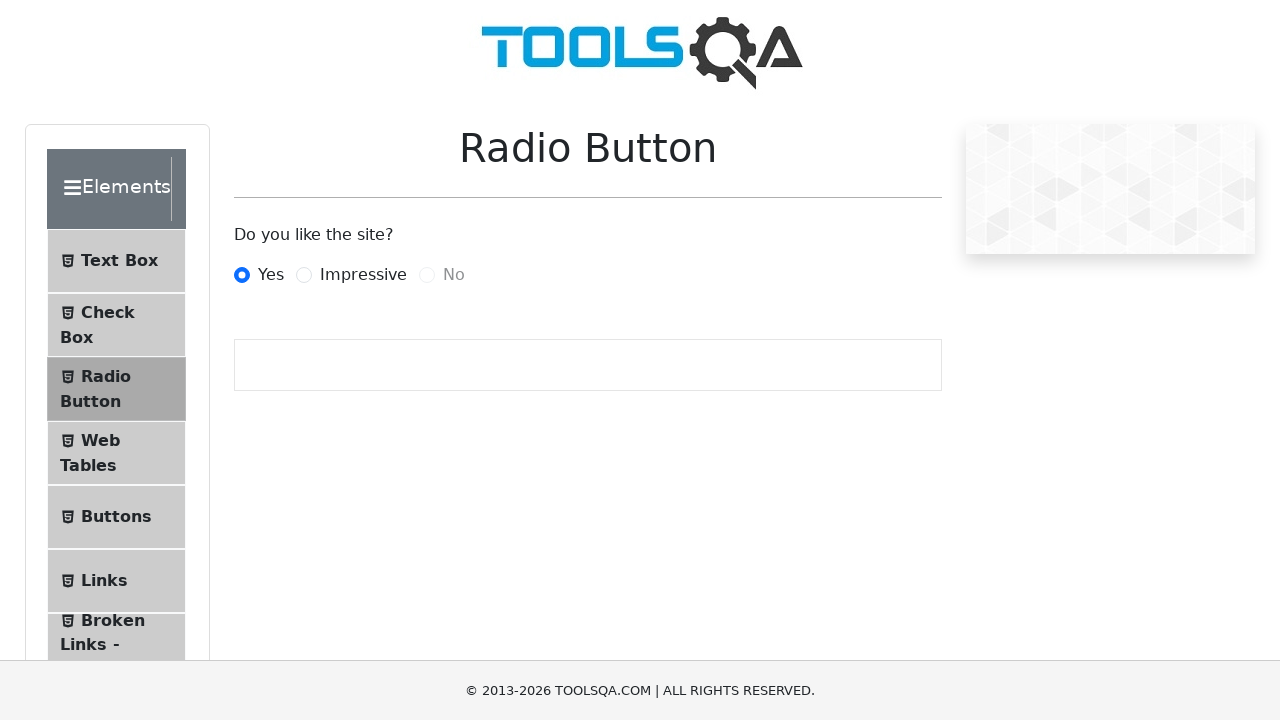

Triggered alert dialog with JavaScript
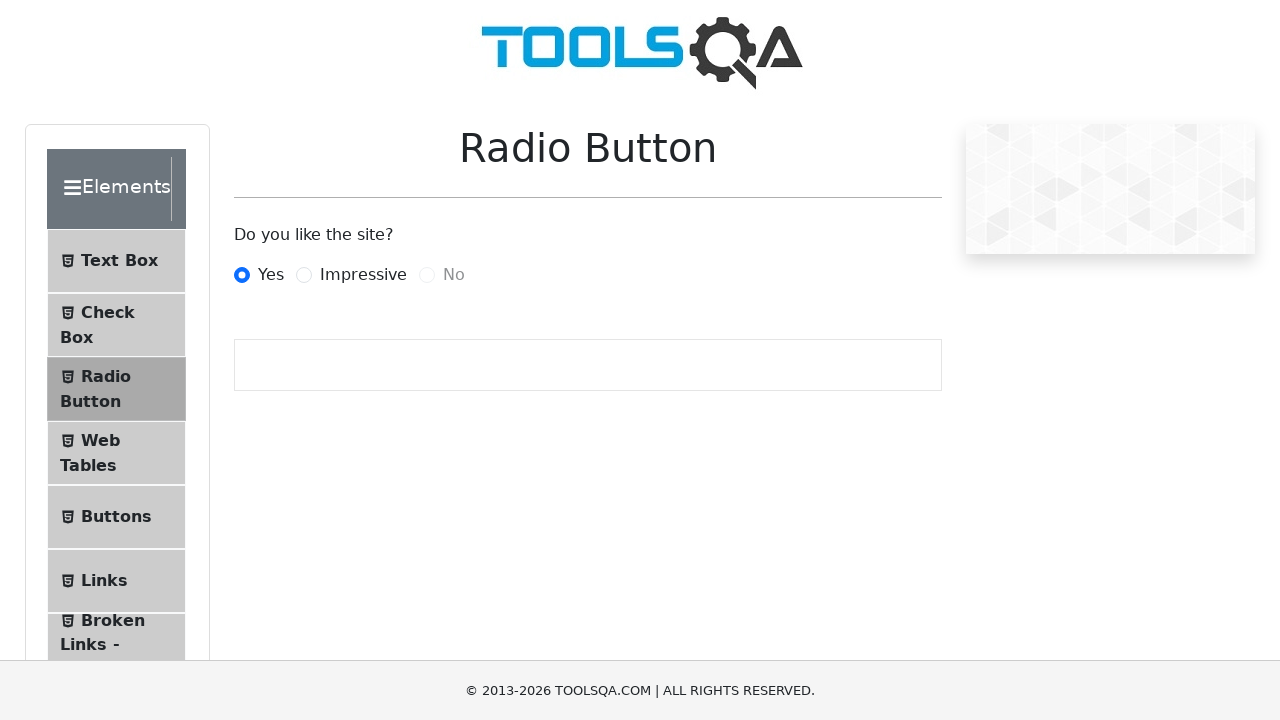

Accepted alert dialog
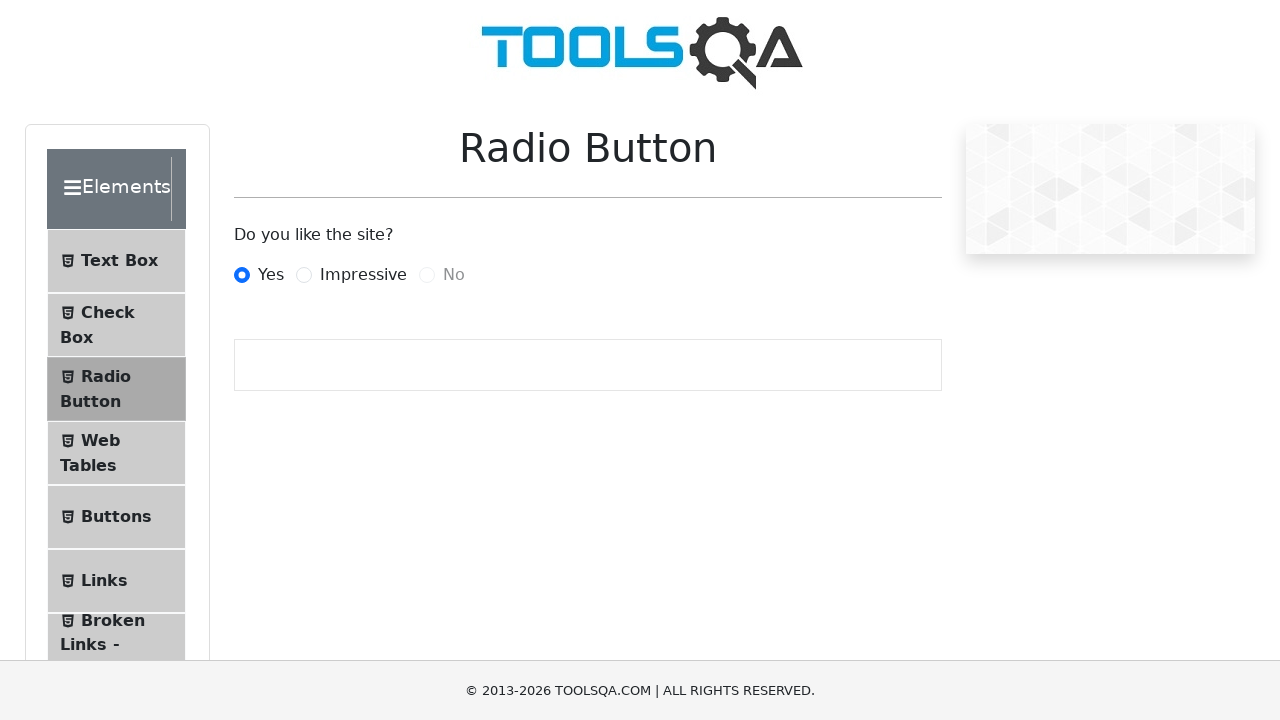

Refreshed the page
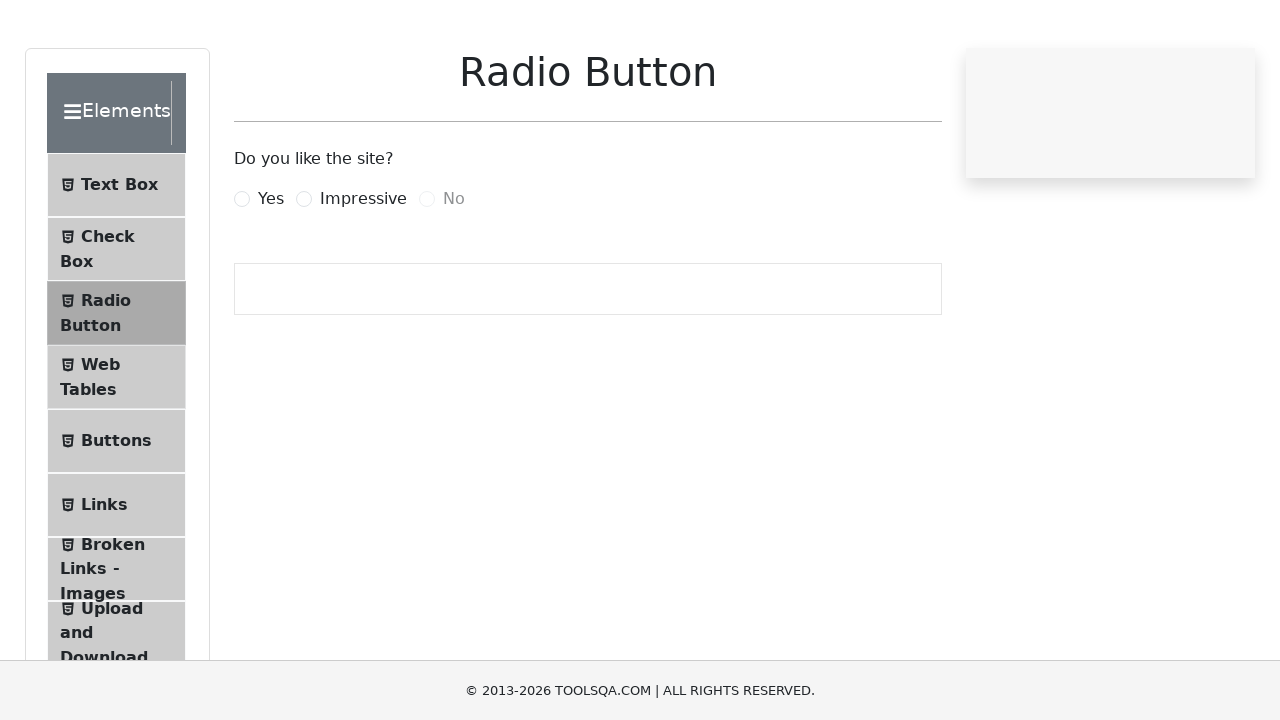

Retrieved inner text of document using JavaScript executor
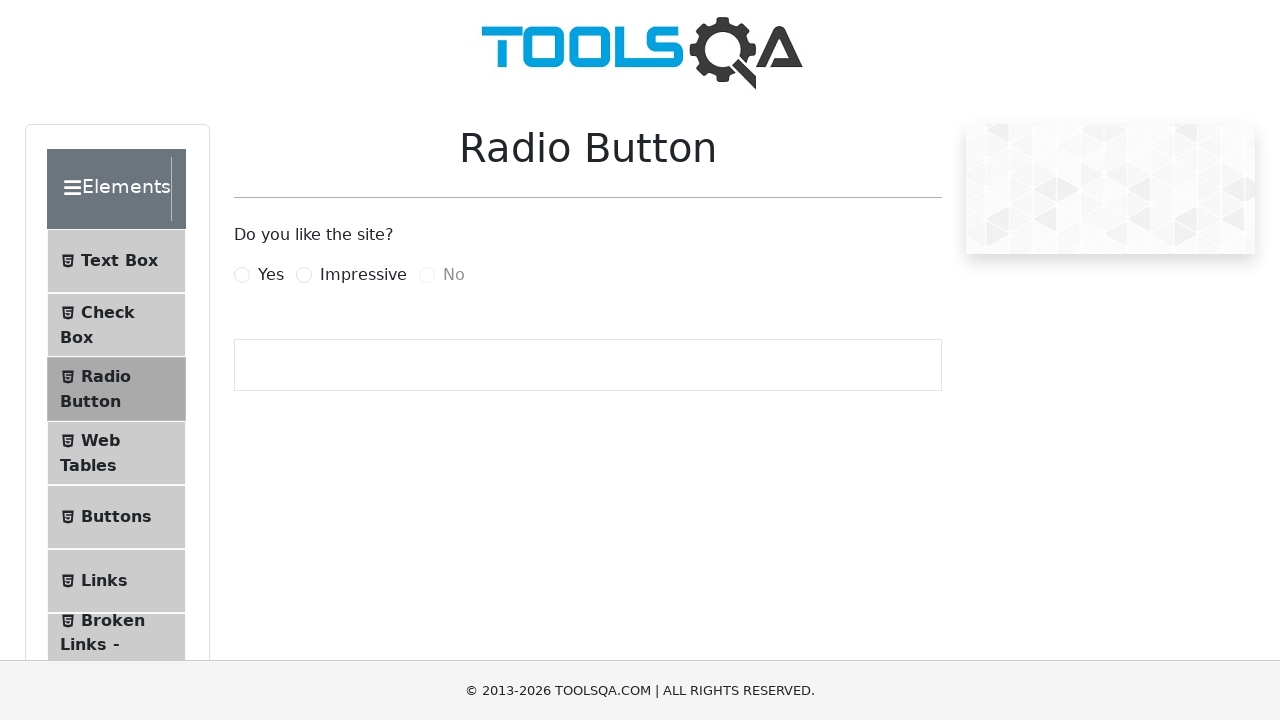

Retrieved document title using JavaScript executor
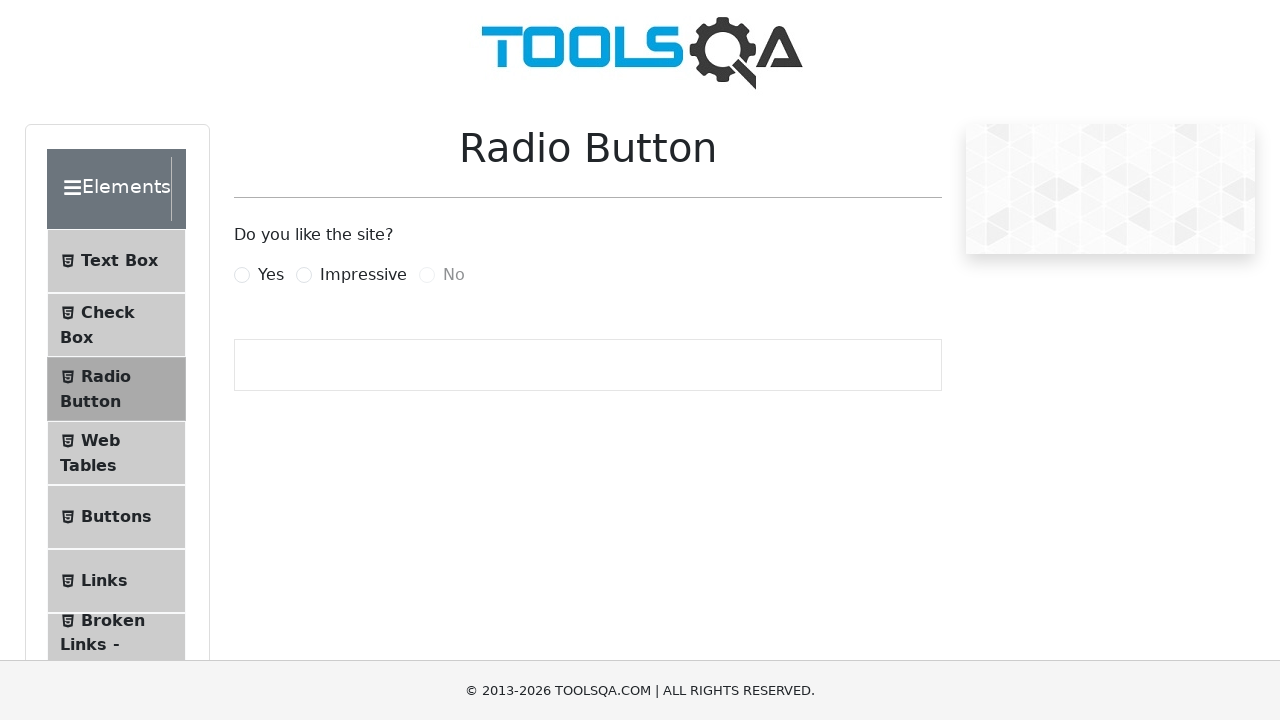

Retrieved domain name using JavaScript executor
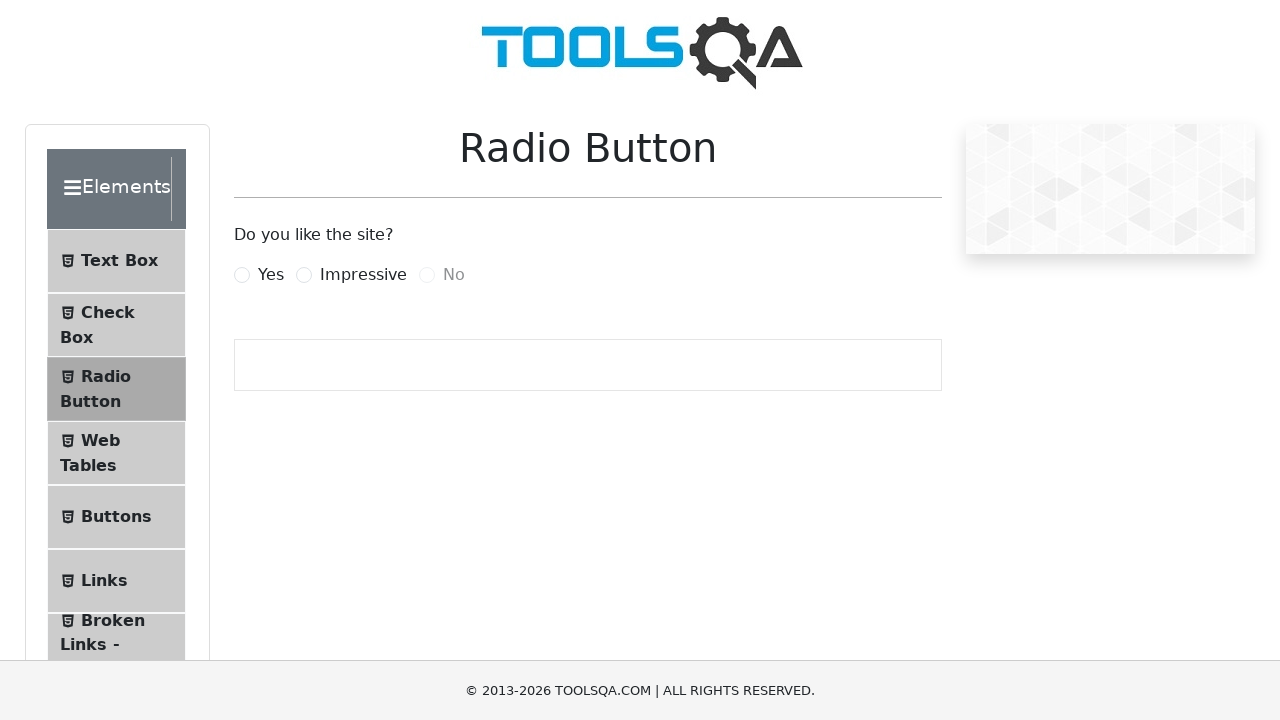

Retrieved current URL using JavaScript executor
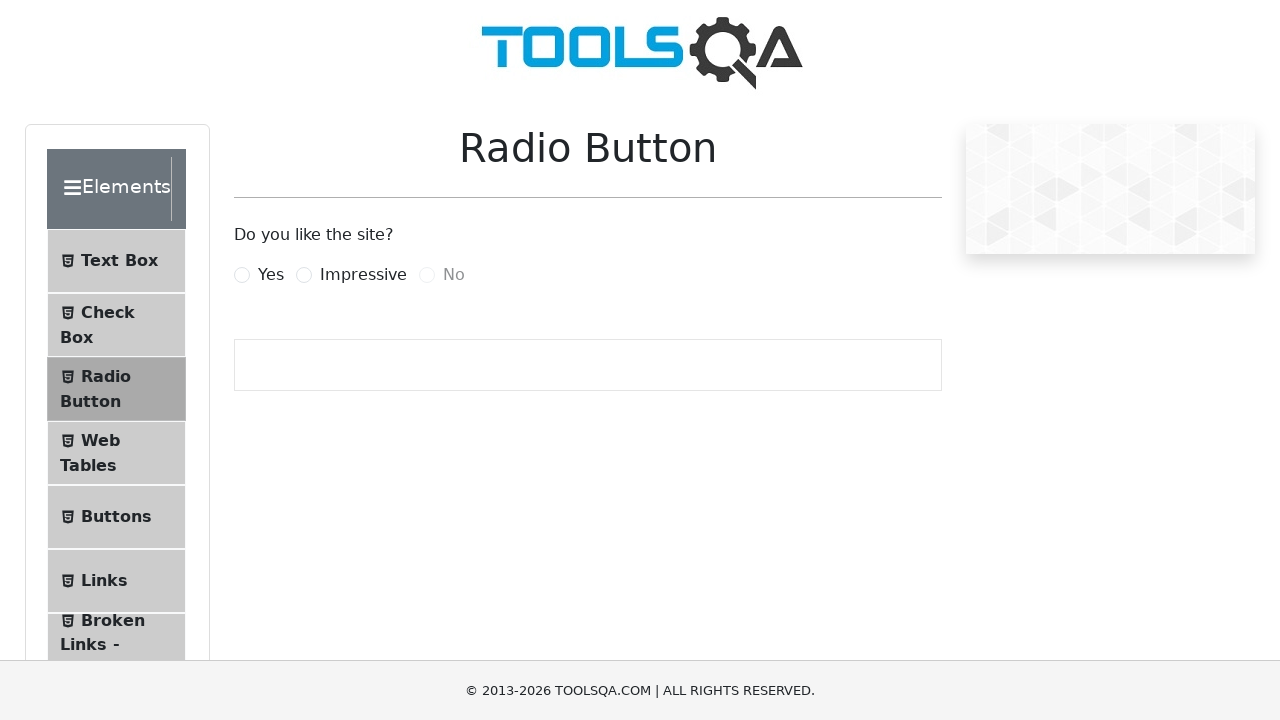

Retrieved window inner height using JavaScript executor
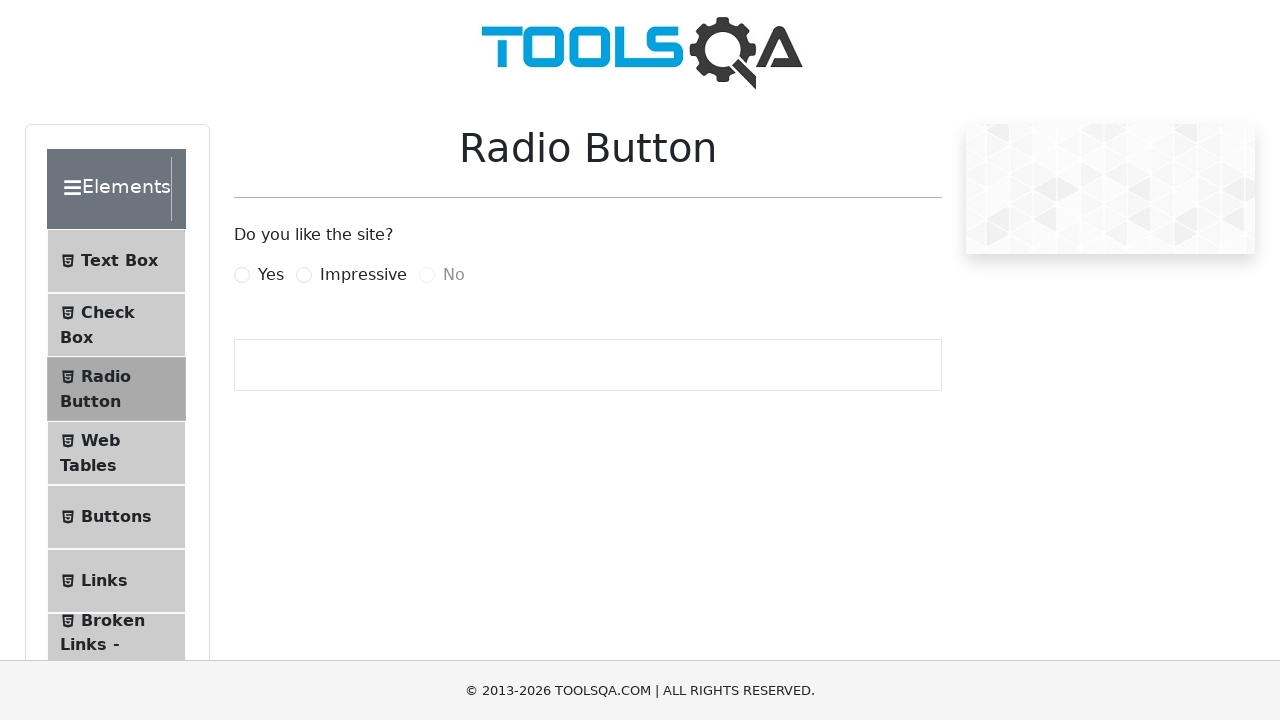

Retrieved window inner width using JavaScript executor
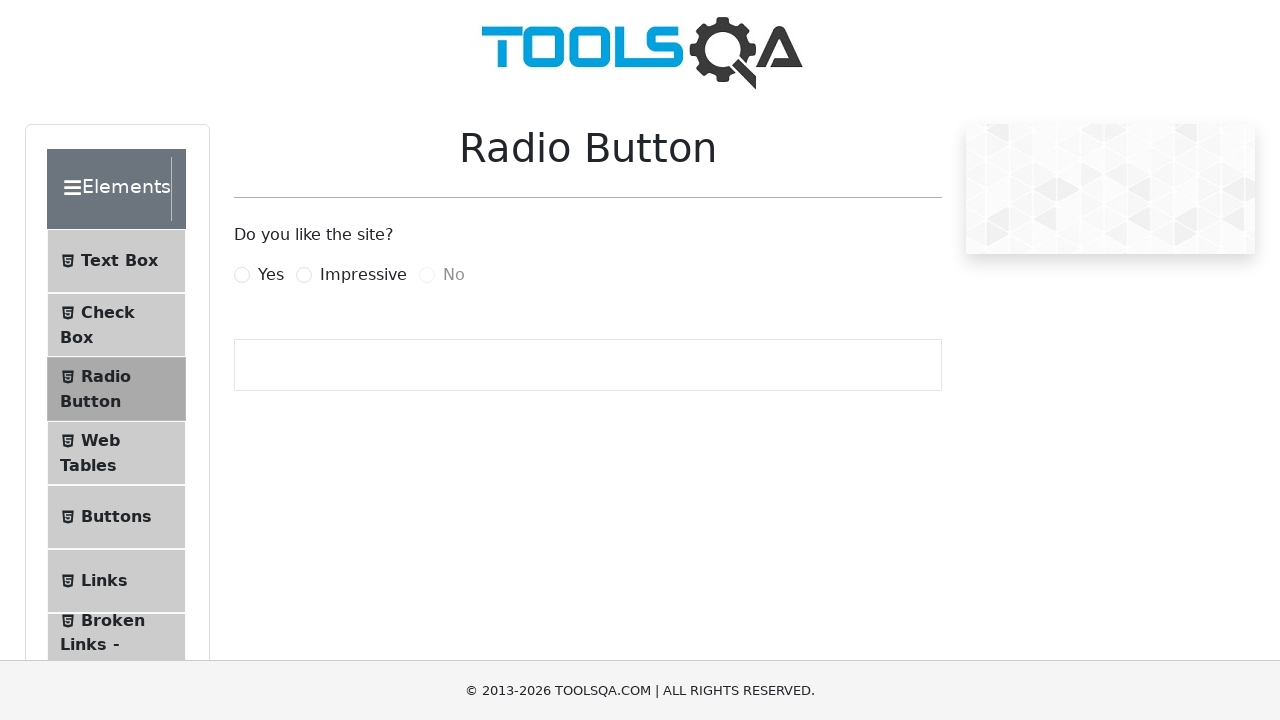

Scrolled down the page to position 500px using JavaScript executor
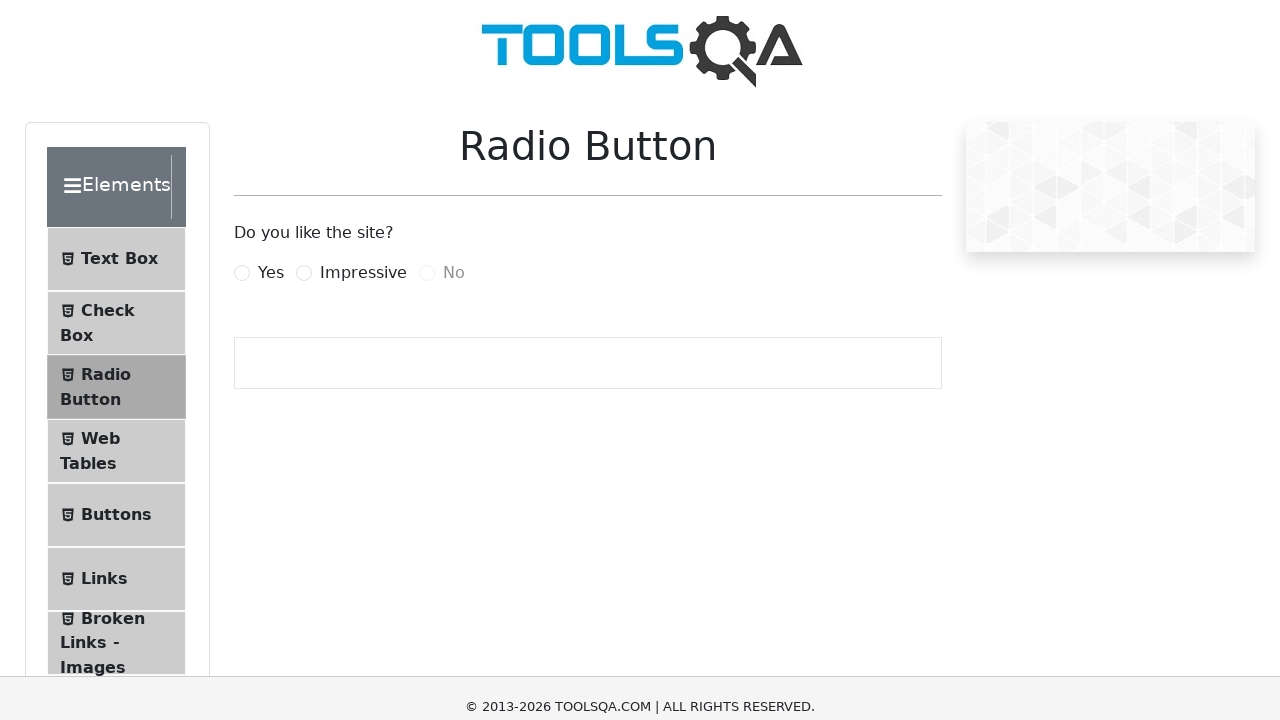

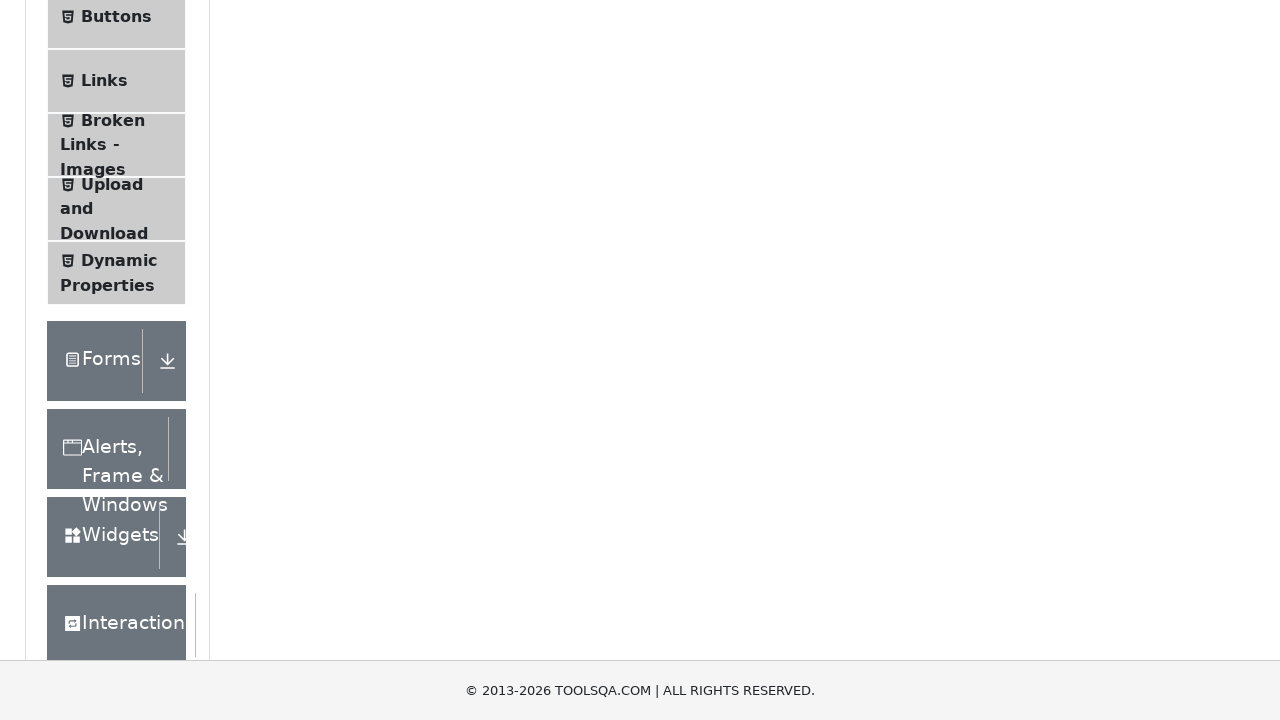